Navigates to YouTube homepage

Starting URL: https://youtube.com

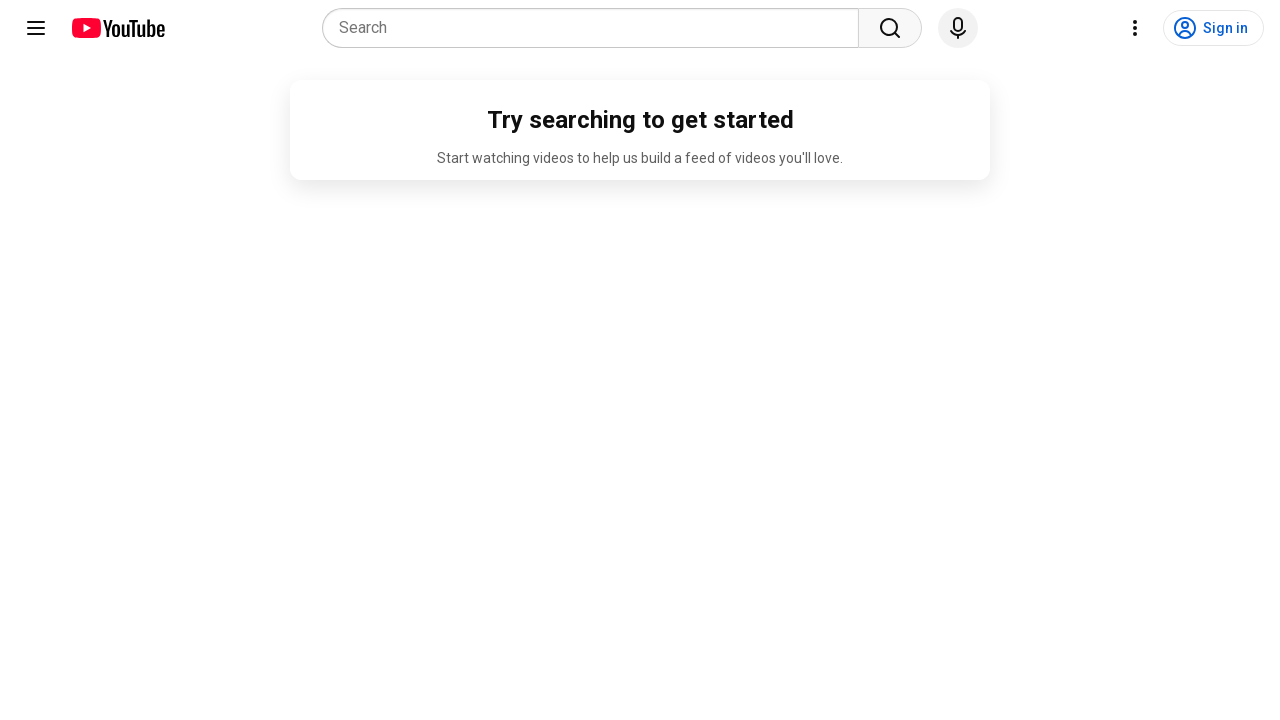

YouTube homepage loaded and initial screenshot captured
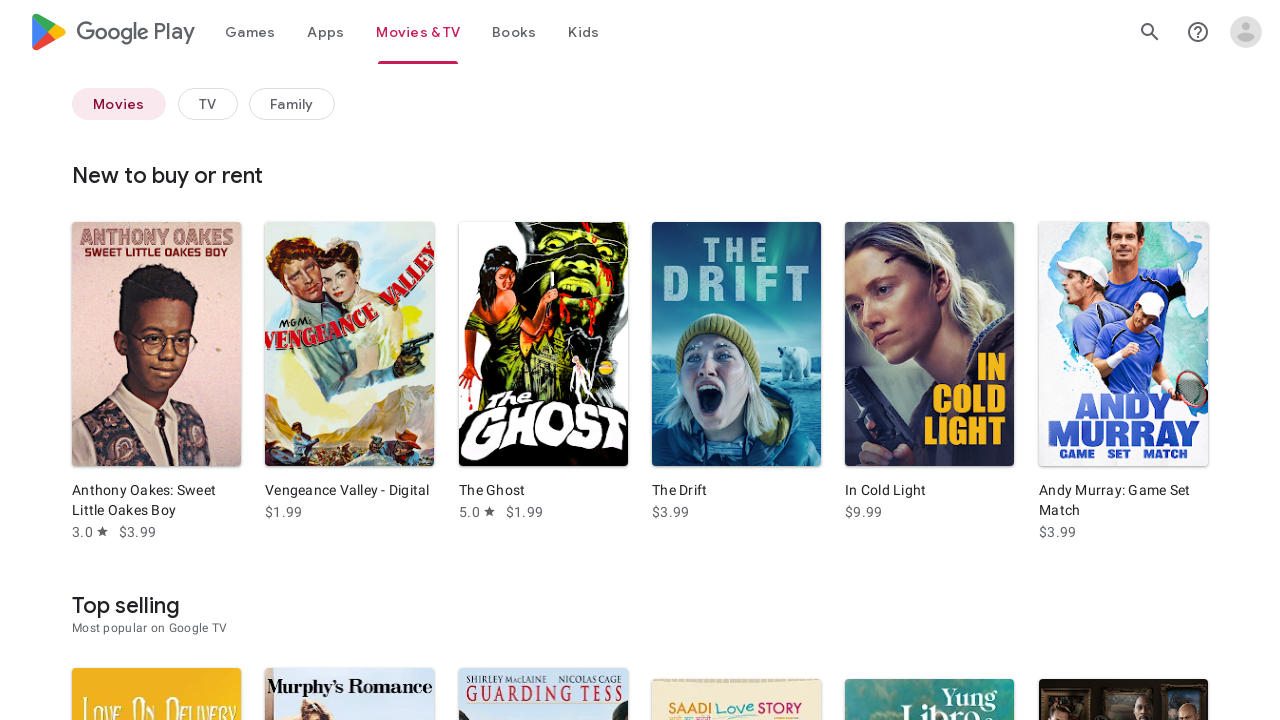

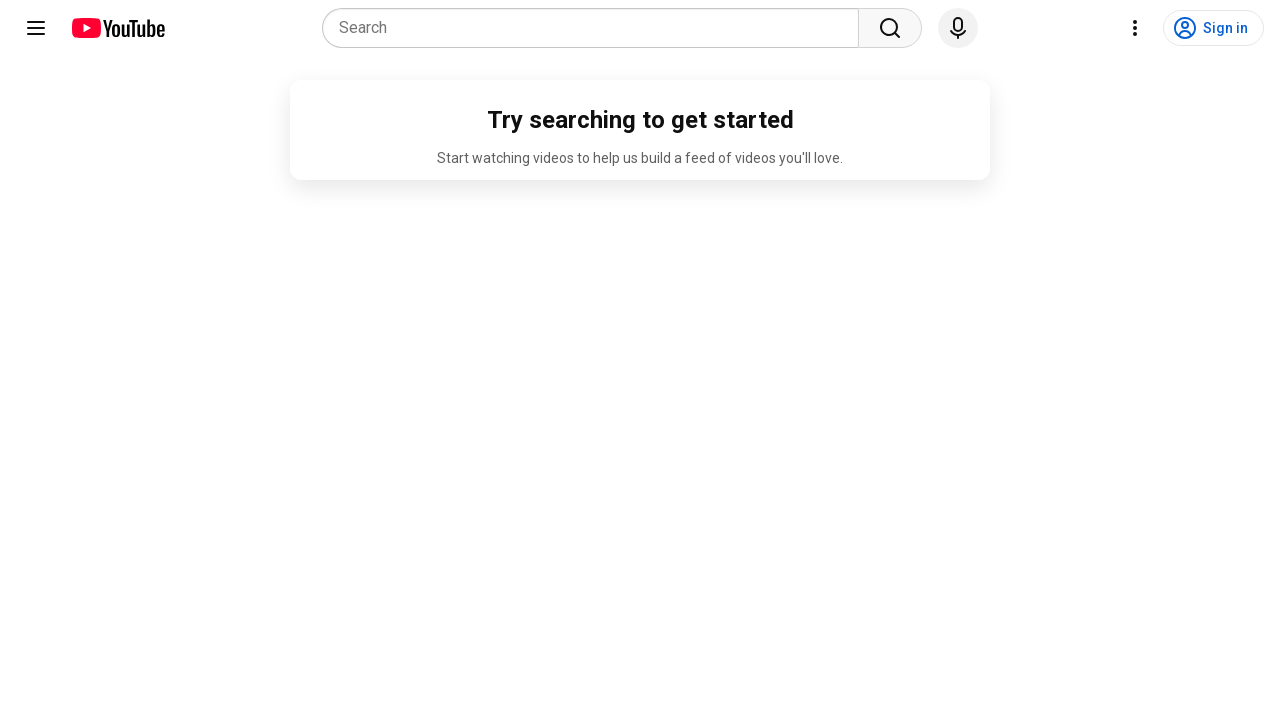